Tests the details button functionality in a chat box by toggling it to show/hide details content

Starting URL: https://prod.buerokratt.ee

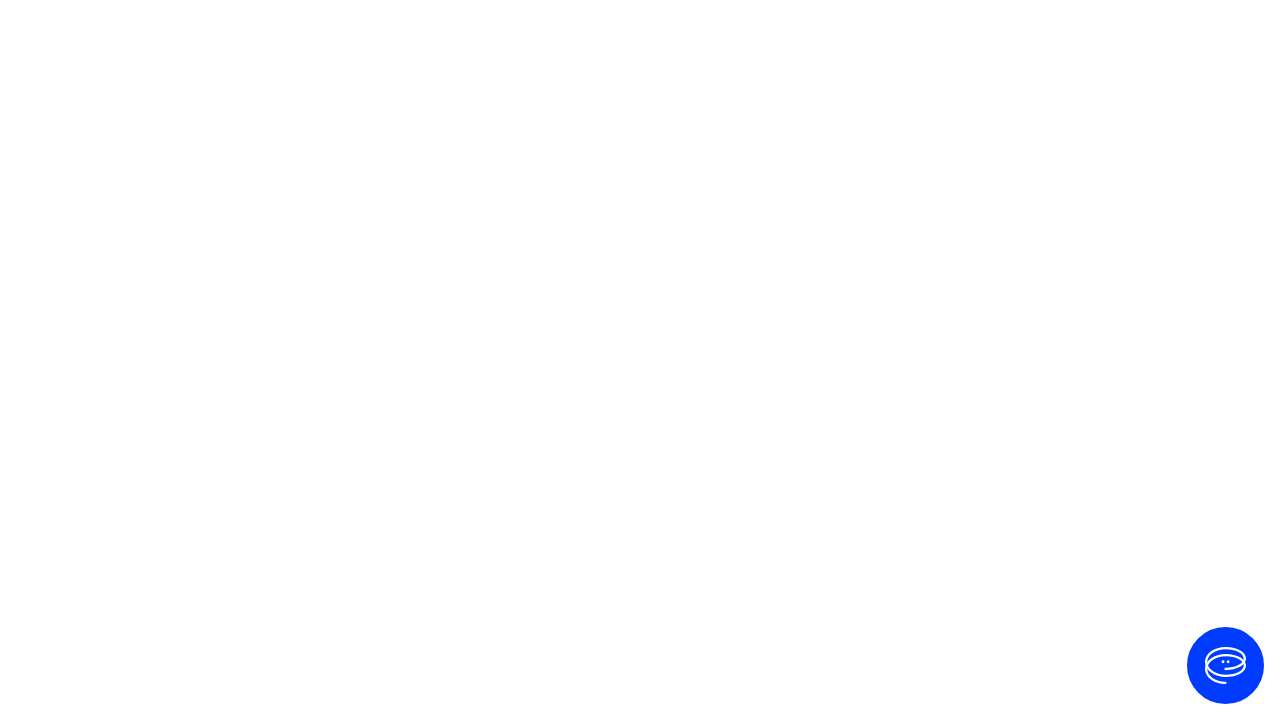

Clicked 'Ava vestlus' button to open chat at (1226, 666) on internal:label="Ava vestlus"i
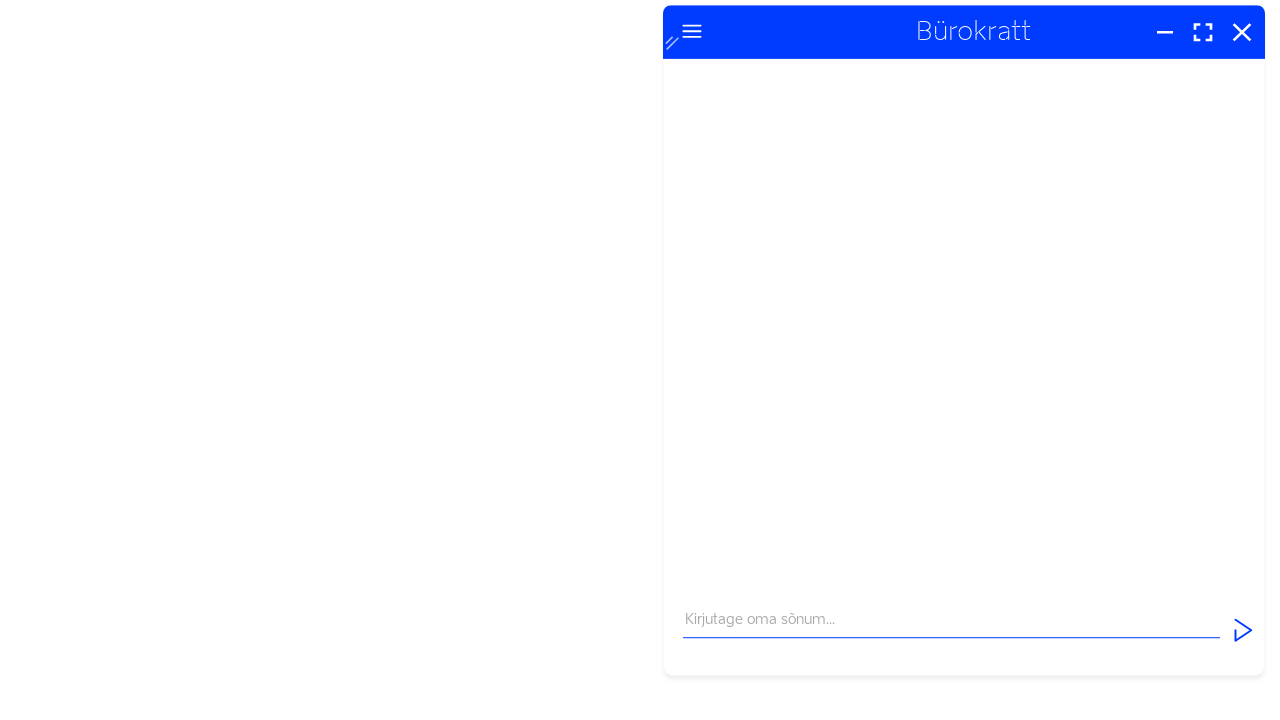

Clicked details button to toggle content visibility at (691, 60) on internal:role=button[name="Detailid"i]
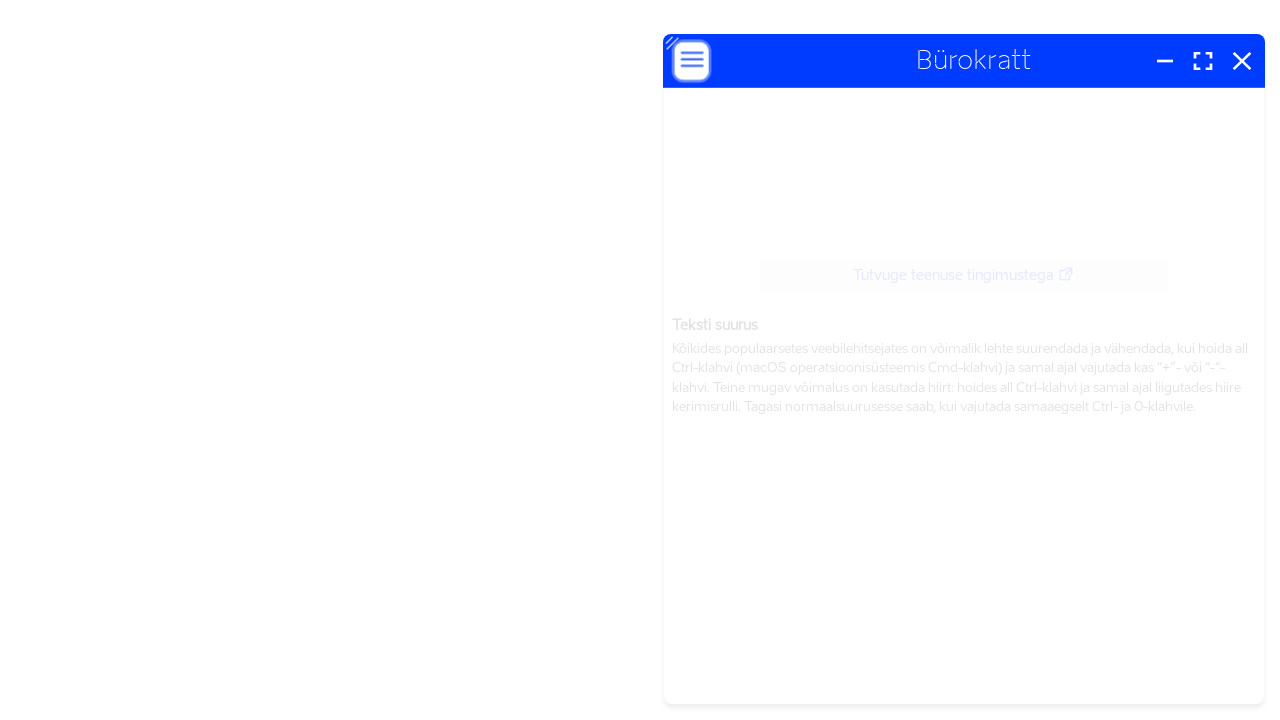

Details text 'BürokrattTutvuge teenuse' became visible
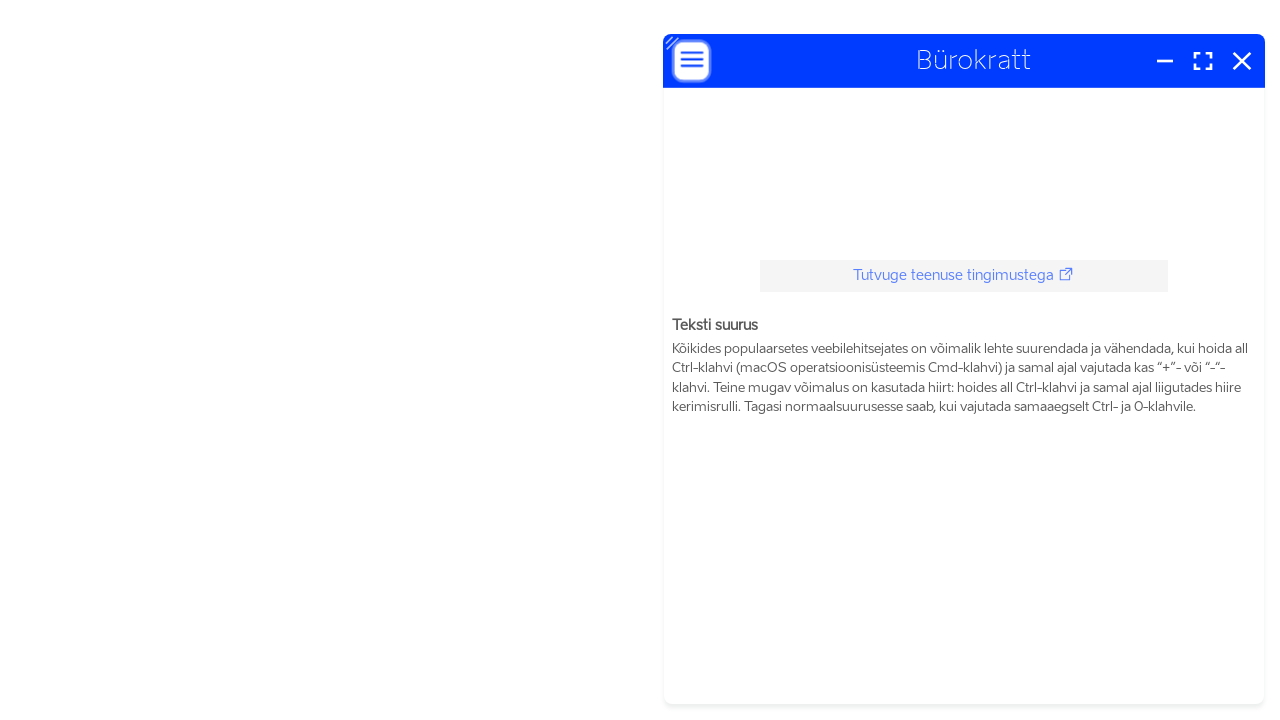

Clicked details button again to toggle content visibility back at (691, 60) on internal:role=button[name="Detailid"i]
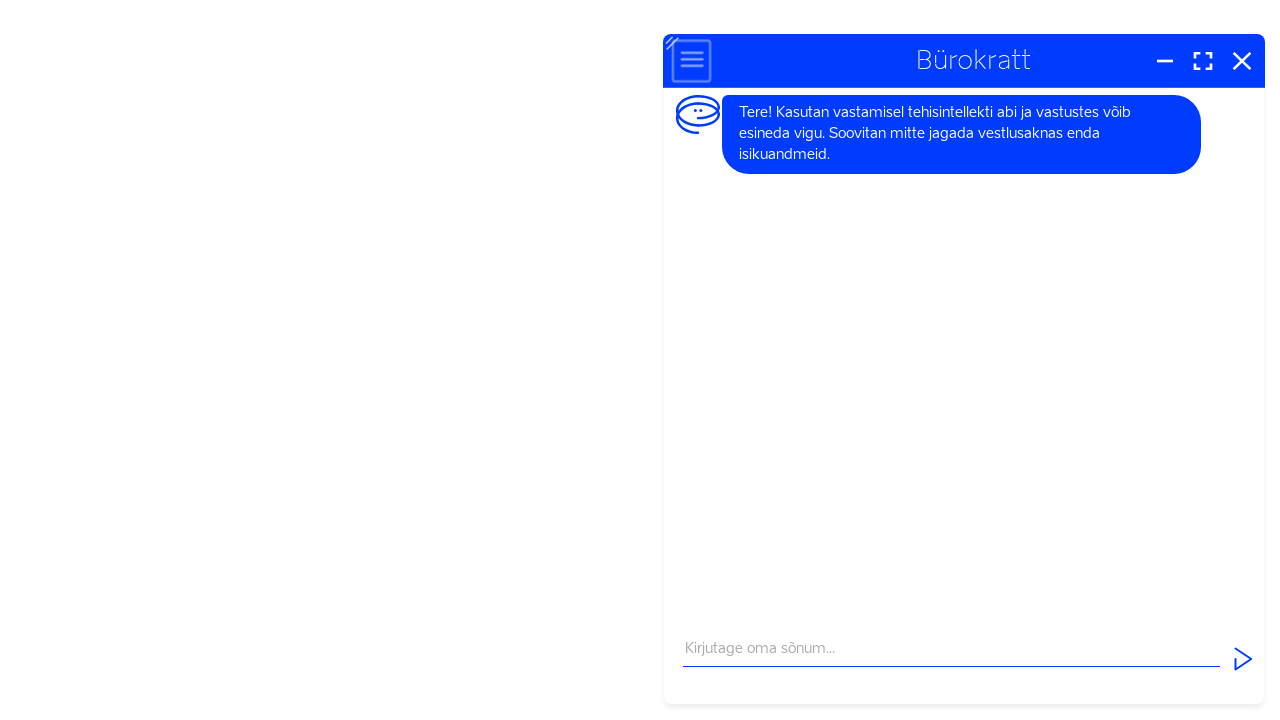

Content with class 'os-content' became visible again
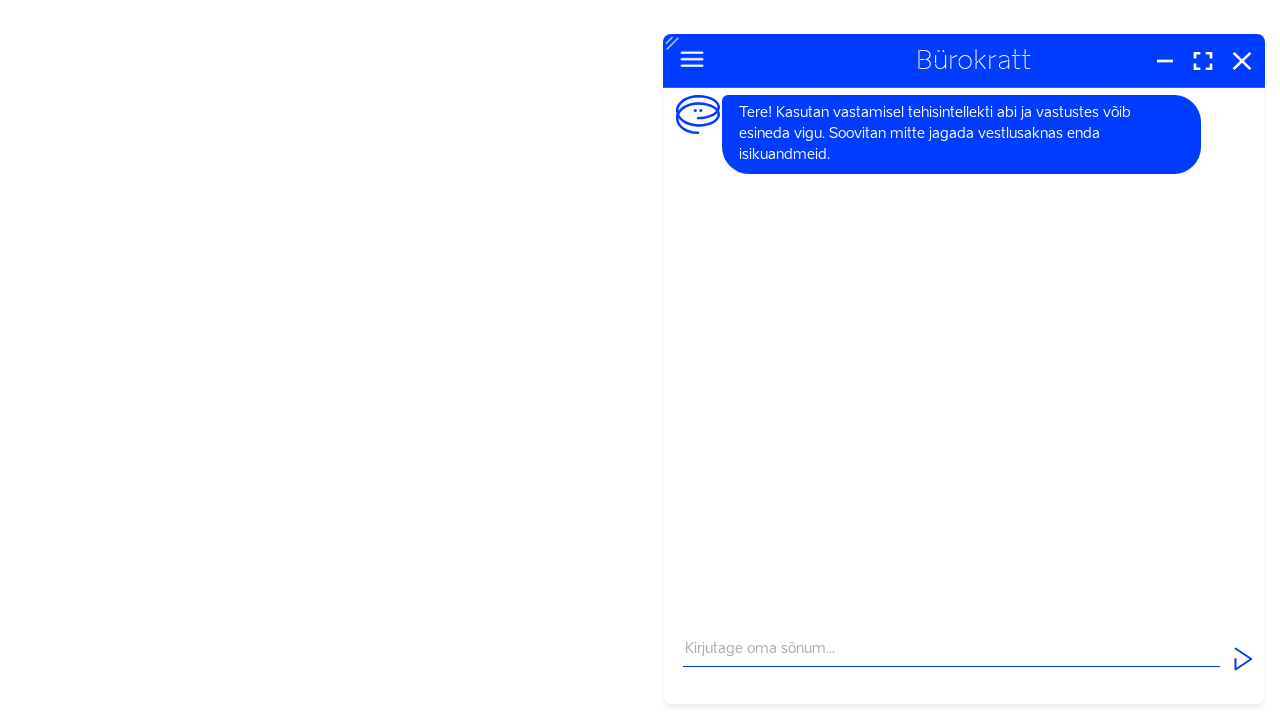

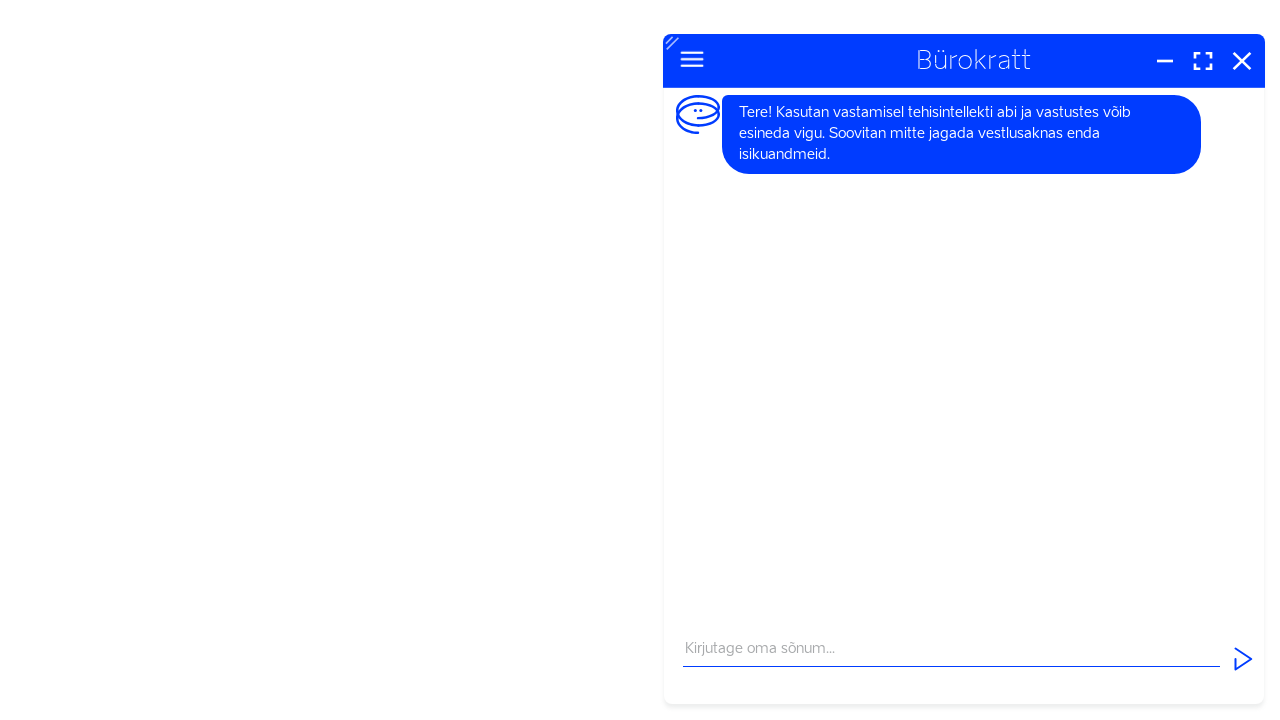